Tests navigation from homepage to the contact page

Starting URL: https://cryptpad.fr

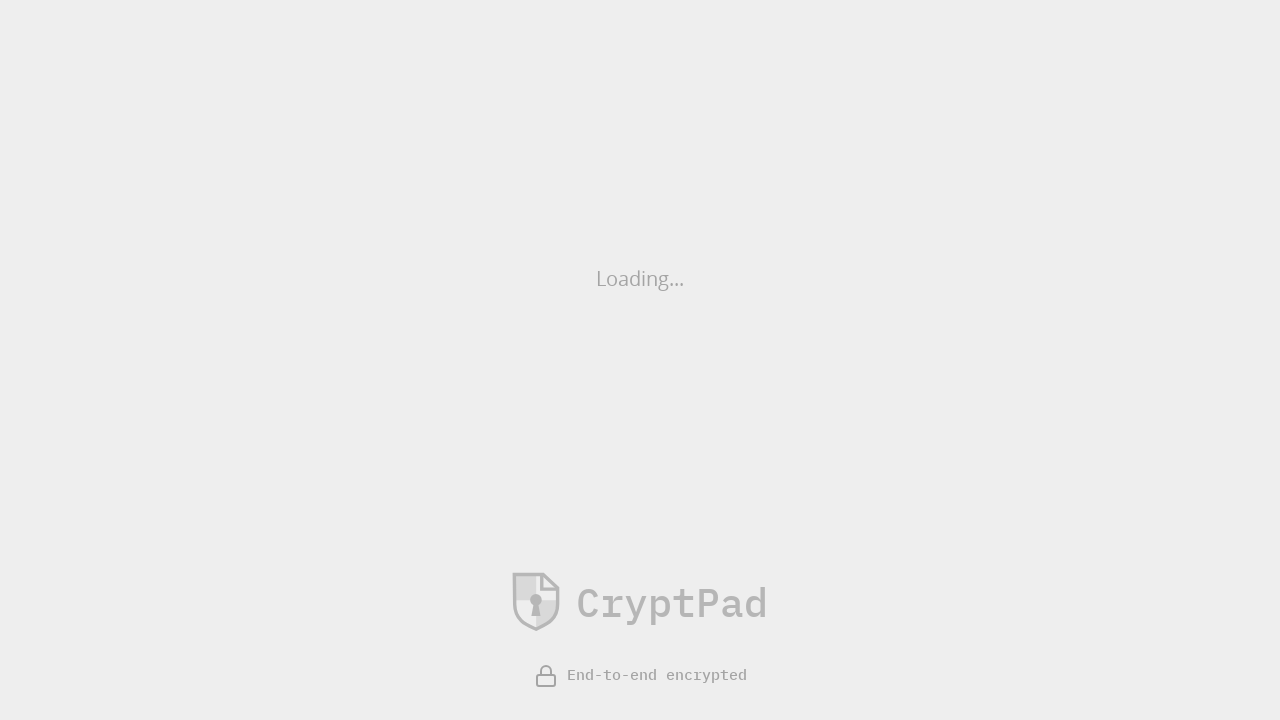

Verified homepage title is 'CryptPad: Collaboration suite, encrypted and open-source'
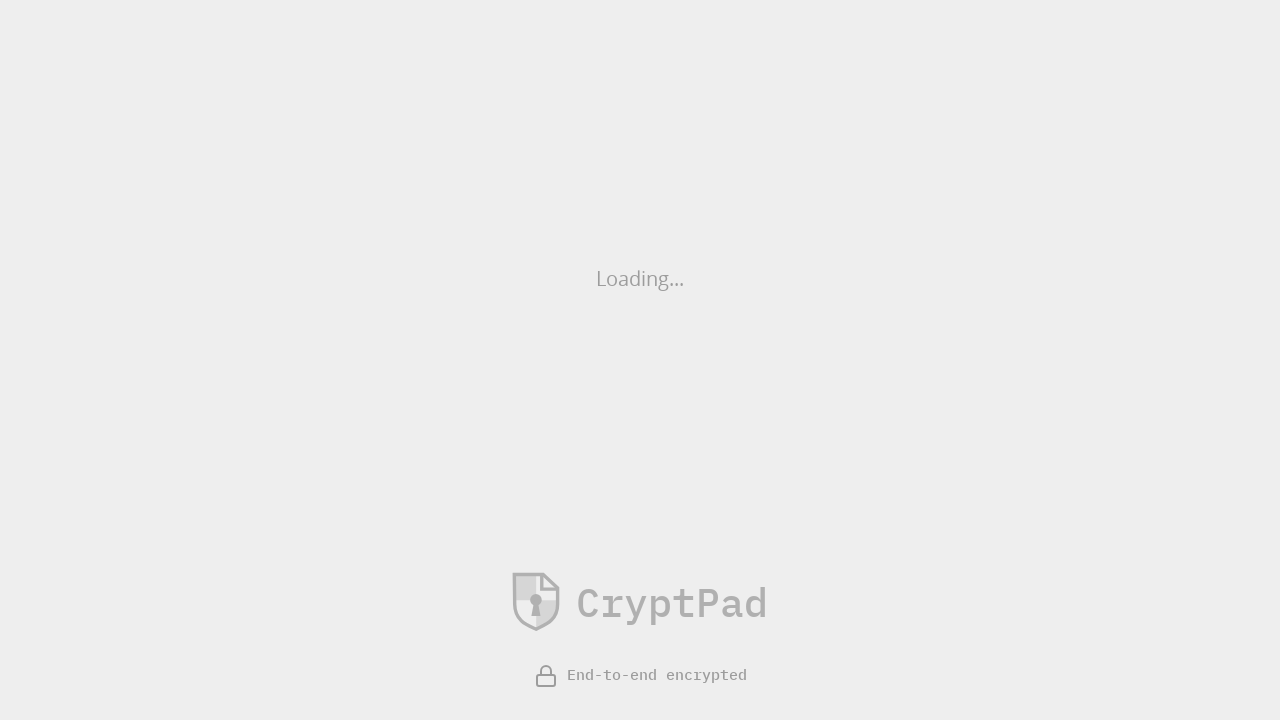

Contact link became visible and ready
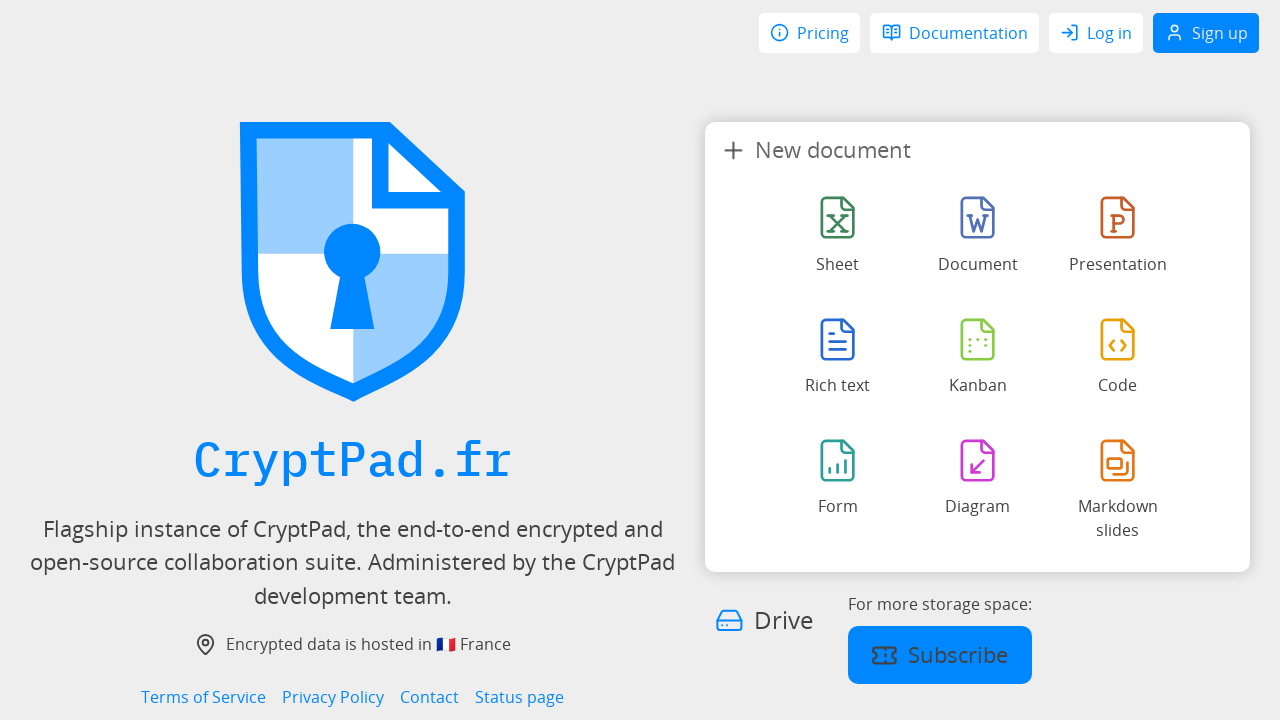

Clicked Contact link to navigate from homepage at (430, 697) on internal:role=link[name="Contact"i]
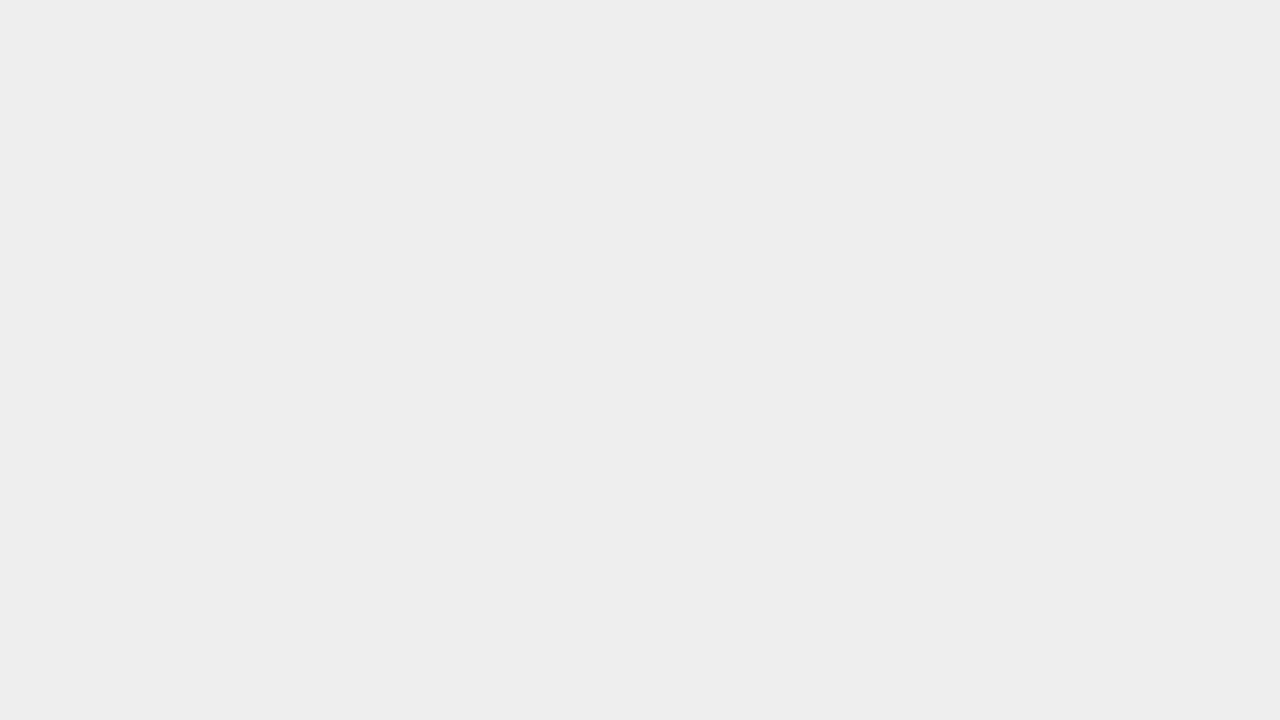

Verified successful navigation to contact page
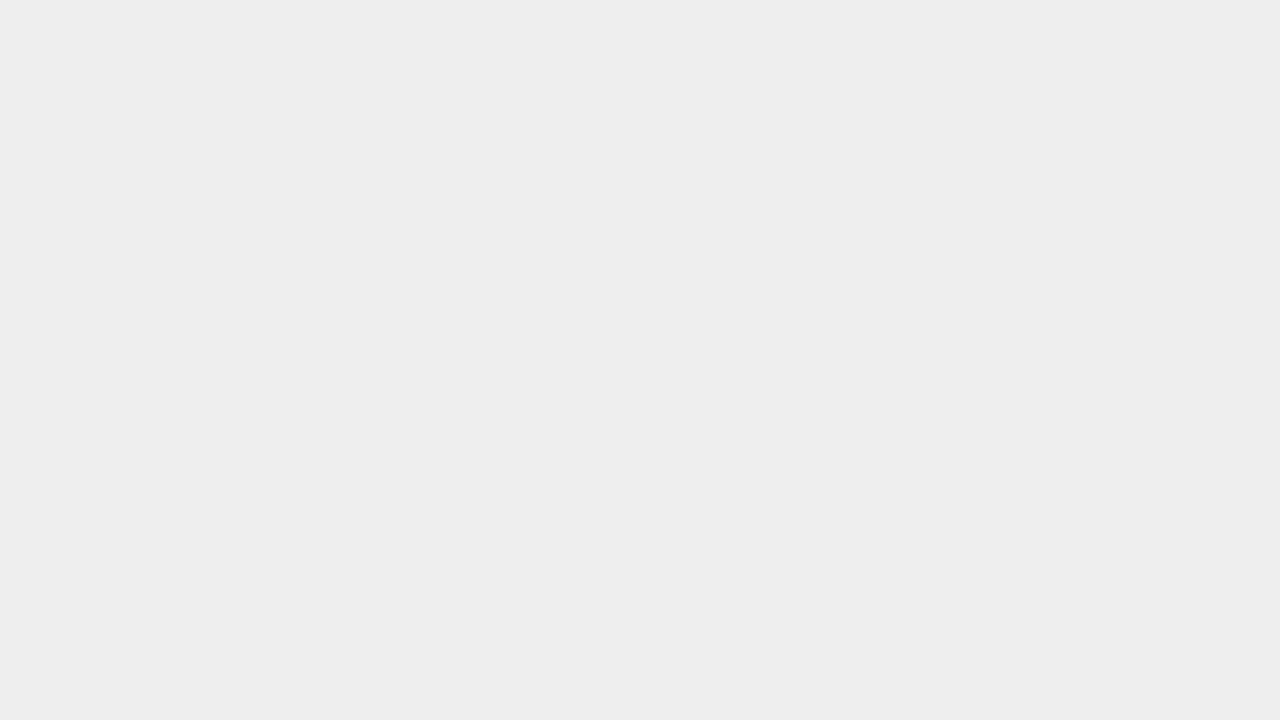

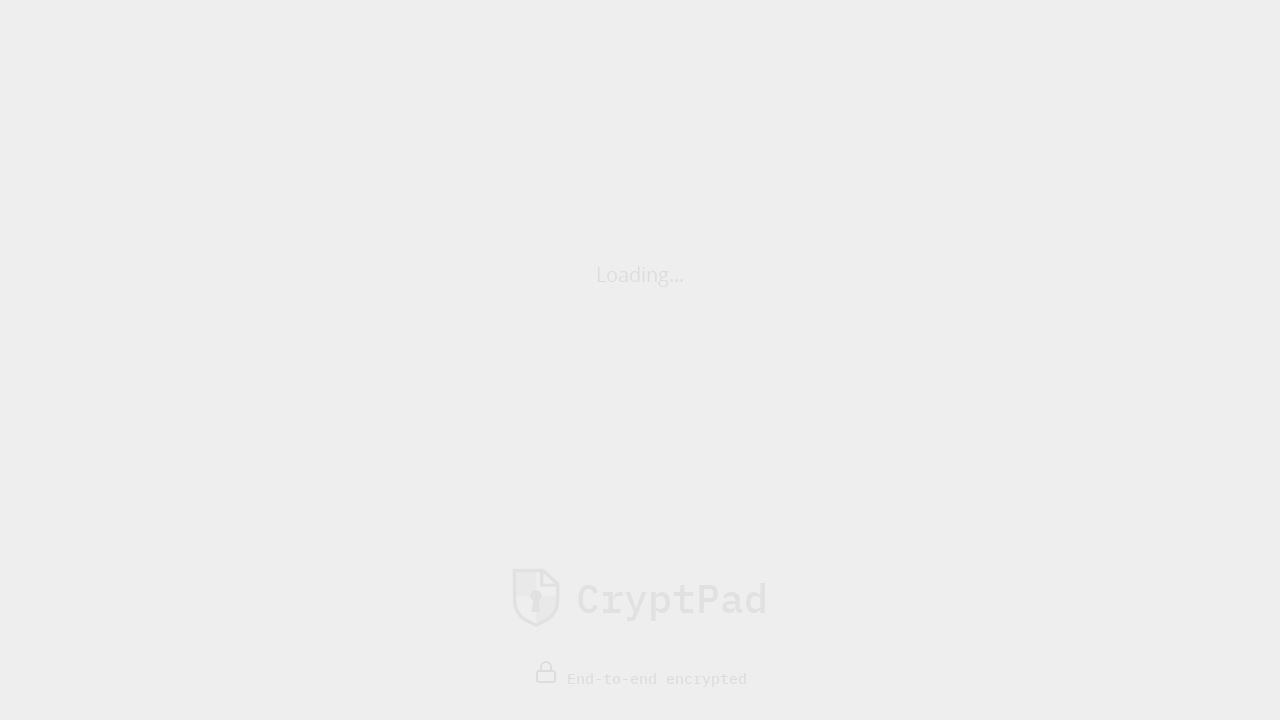